Navigates to the Calculator.net percent calculator page and waits for it to load

Starting URL: http://www.calculator.net/percent-calculator.html

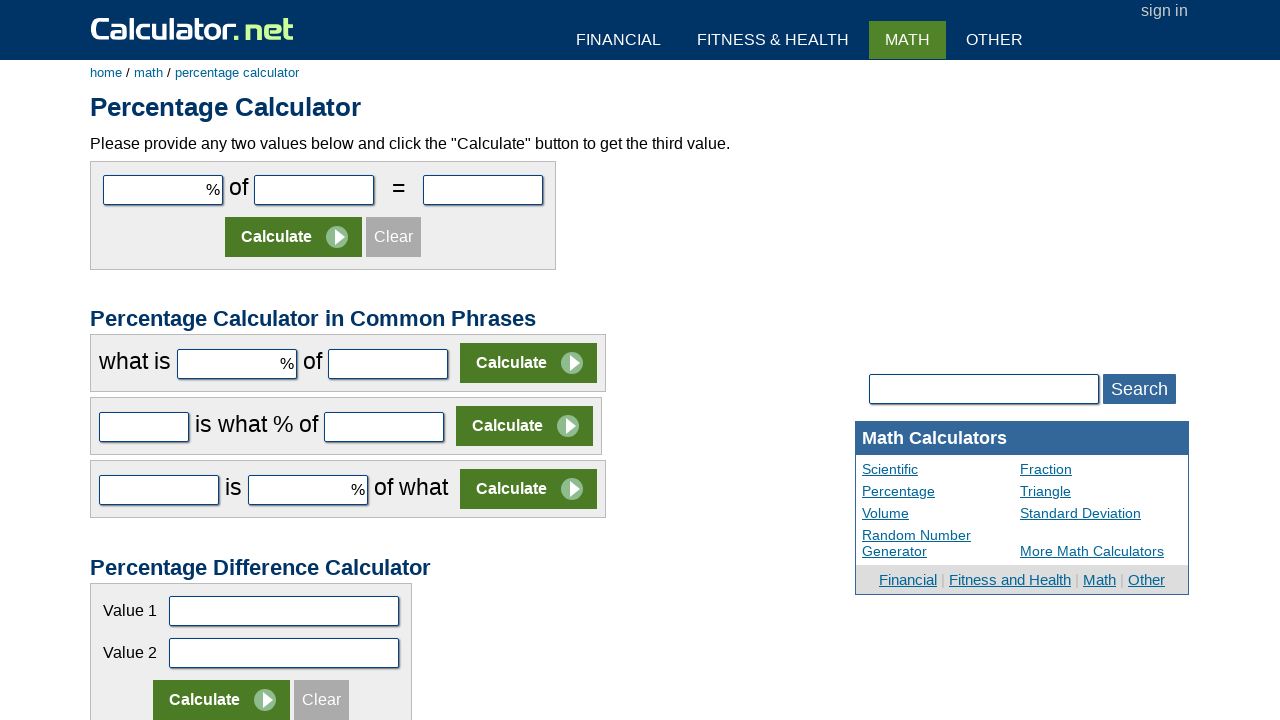

Navigated to Calculator.net percent calculator page
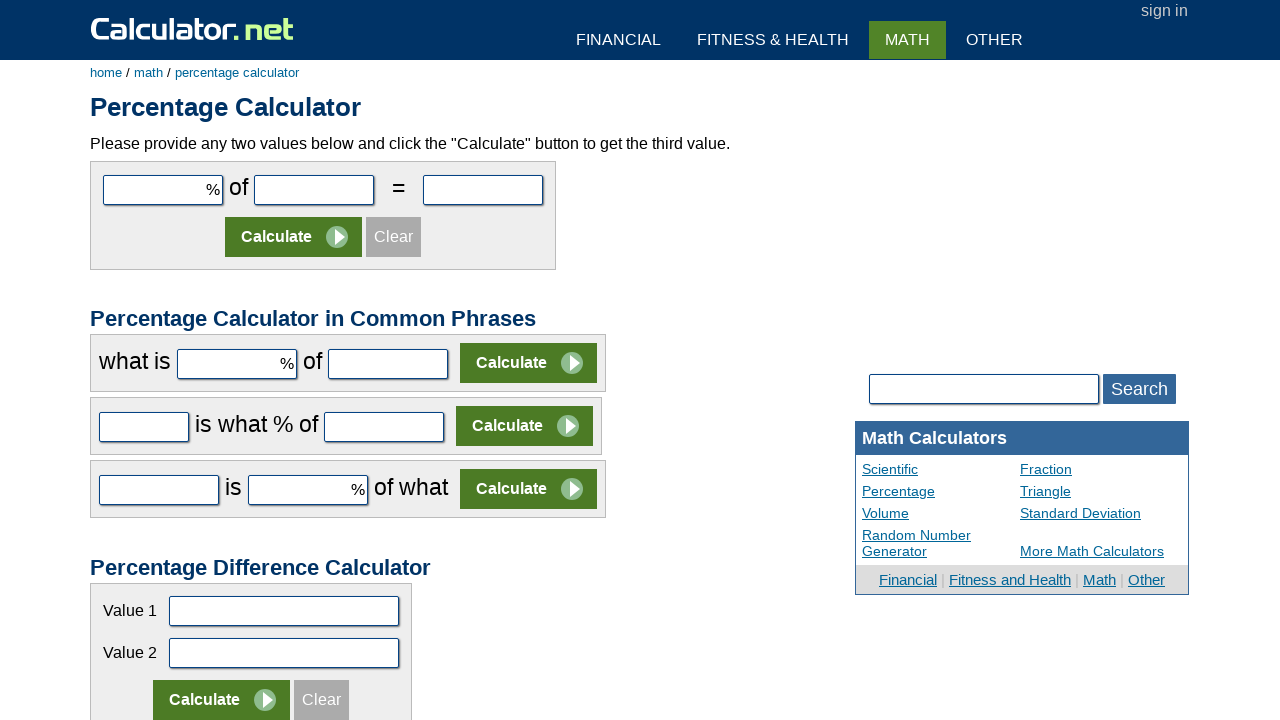

Percent calculator page fully loaded - key input element found
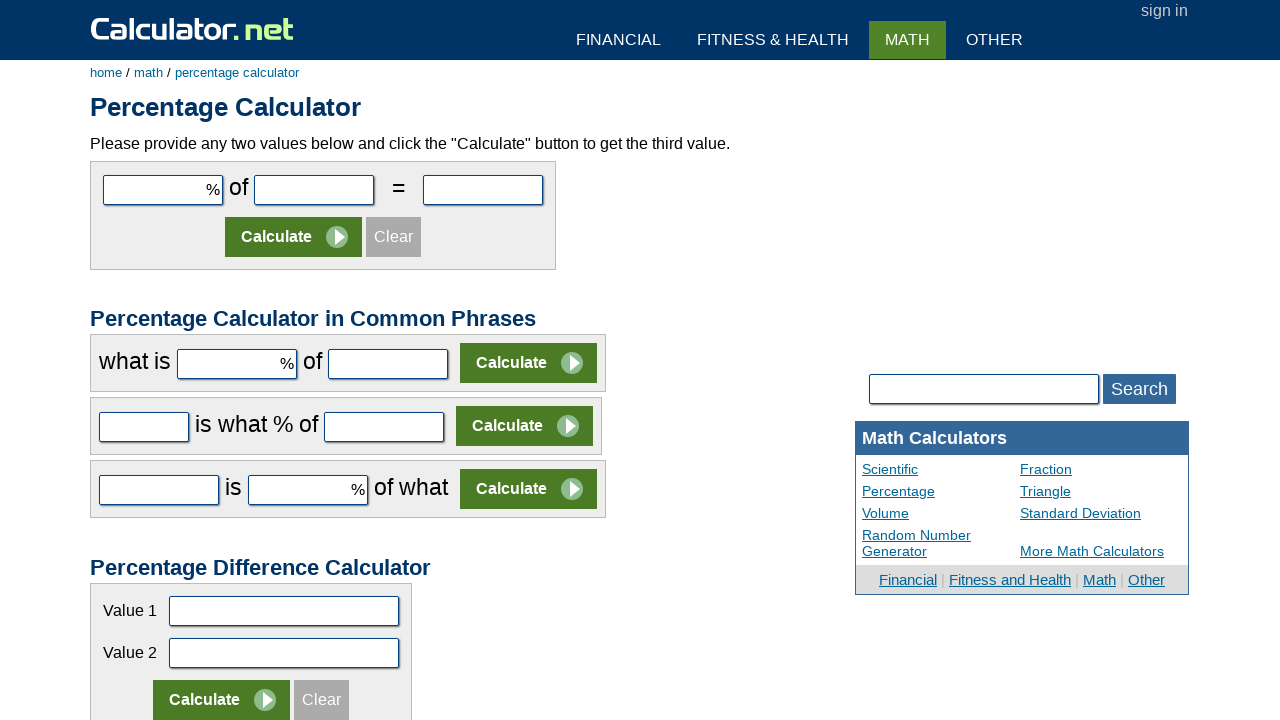

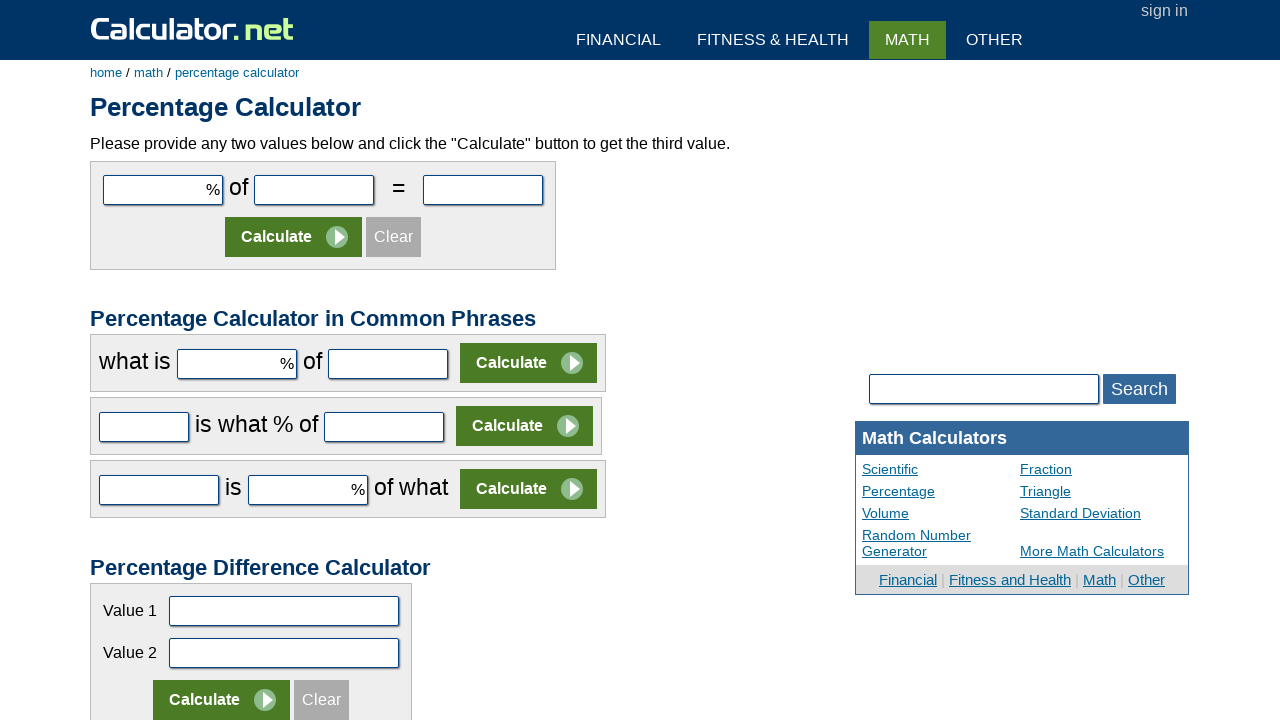